Tests registration form validation by submitting empty form and verifying error messages

Starting URL: https://alada.vn/tai-khoan/dang-ky.html

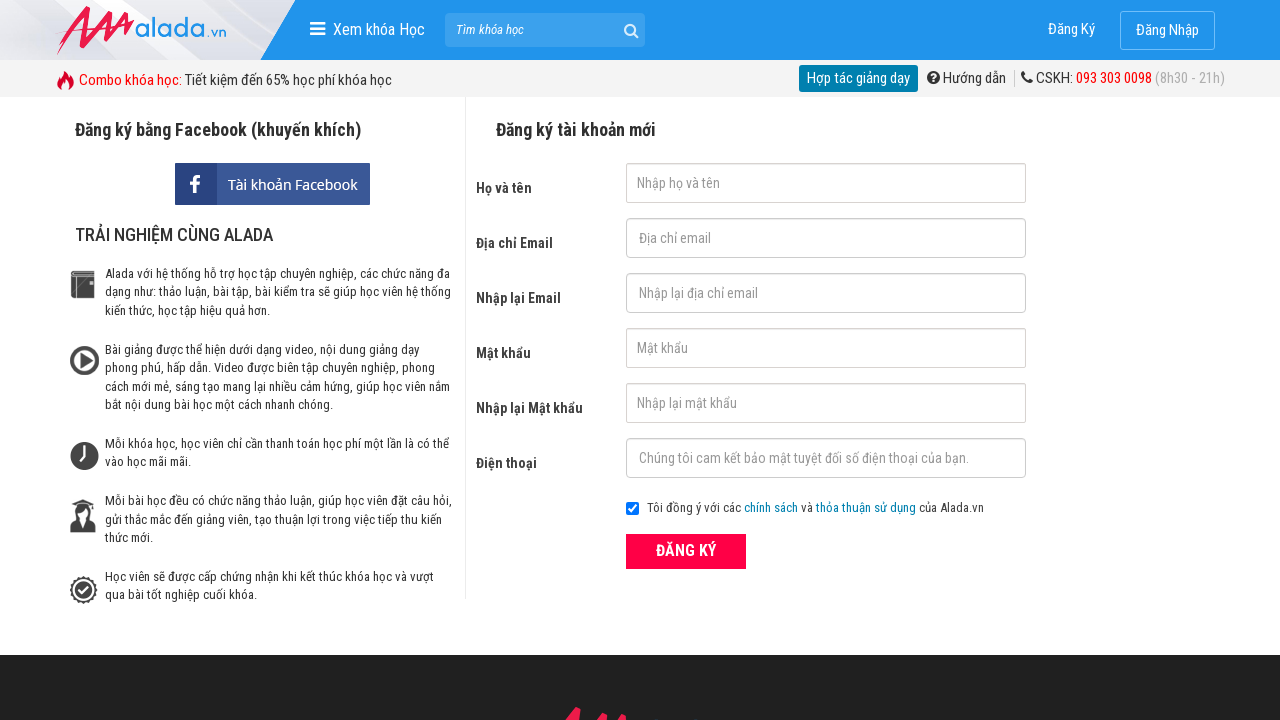

Clicked submit button without filling any form fields at (686, 551) on div.field_btn > .btn_pink_sm
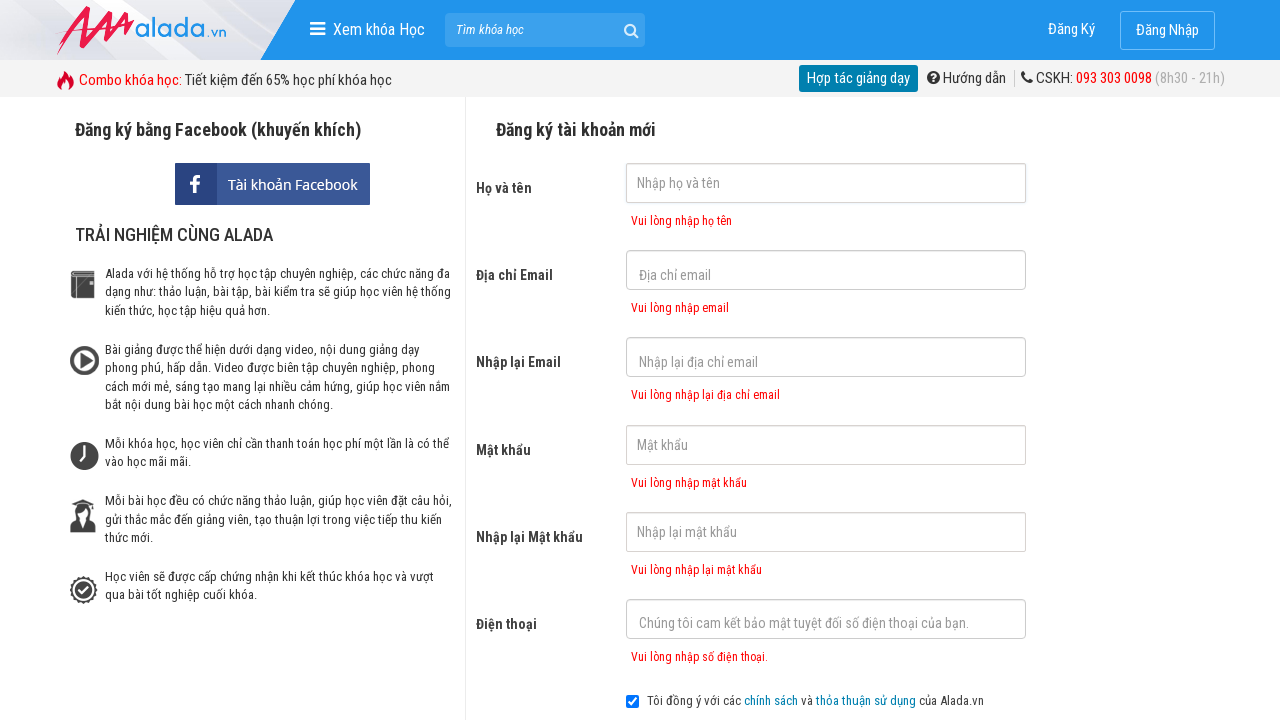

Validation error messages appeared on the form
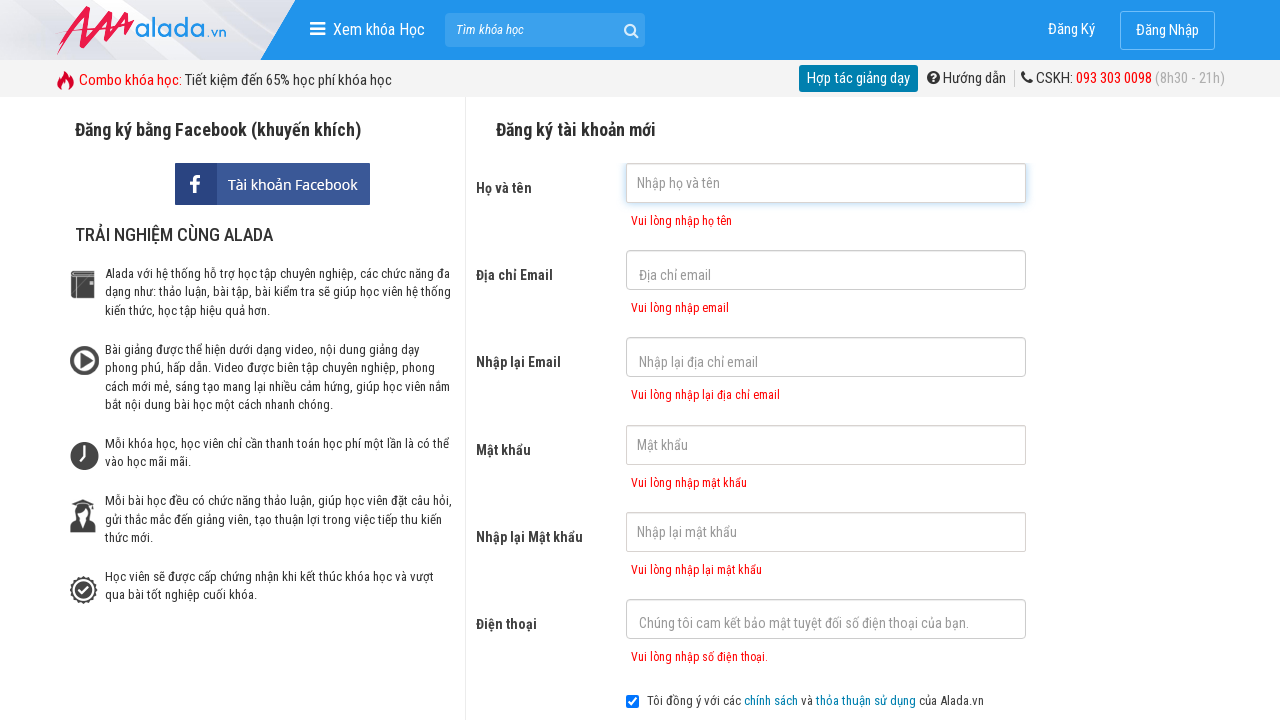

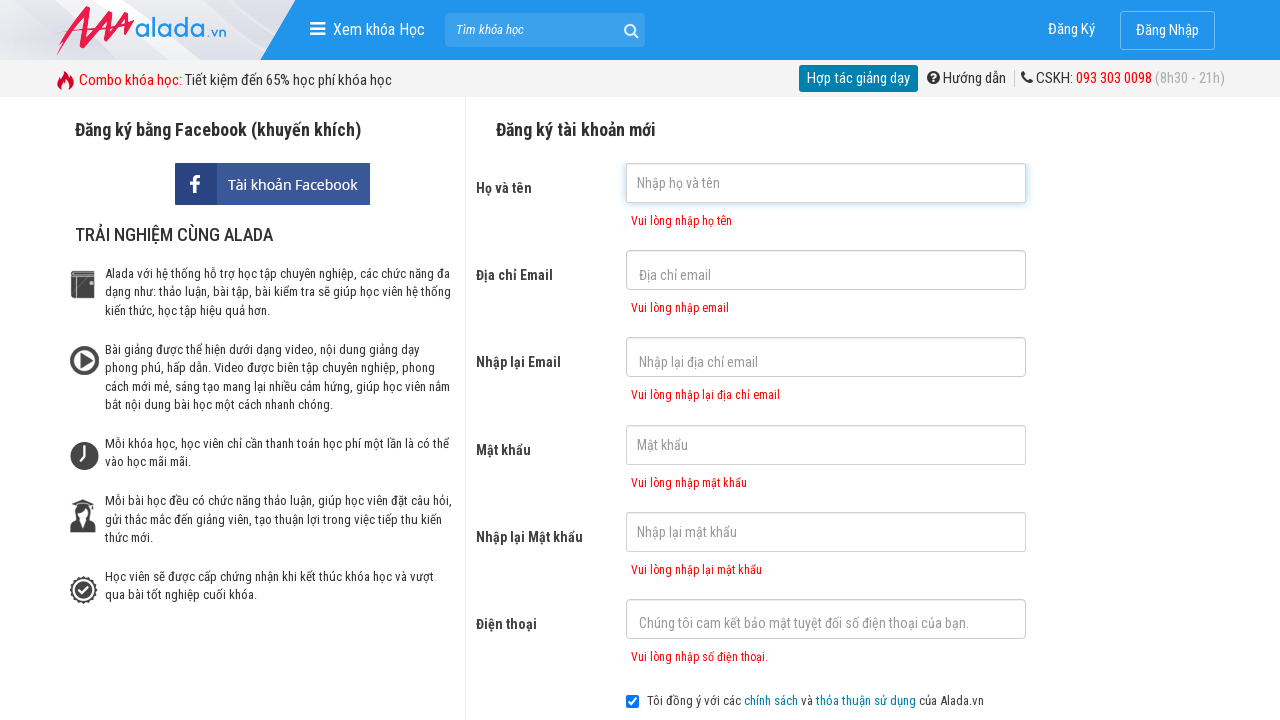